Tests the Button widget demo by clicking various button types and navigating to the Icons option to test buttons with different icon positions

Starting URL: https://jqueryui.com/

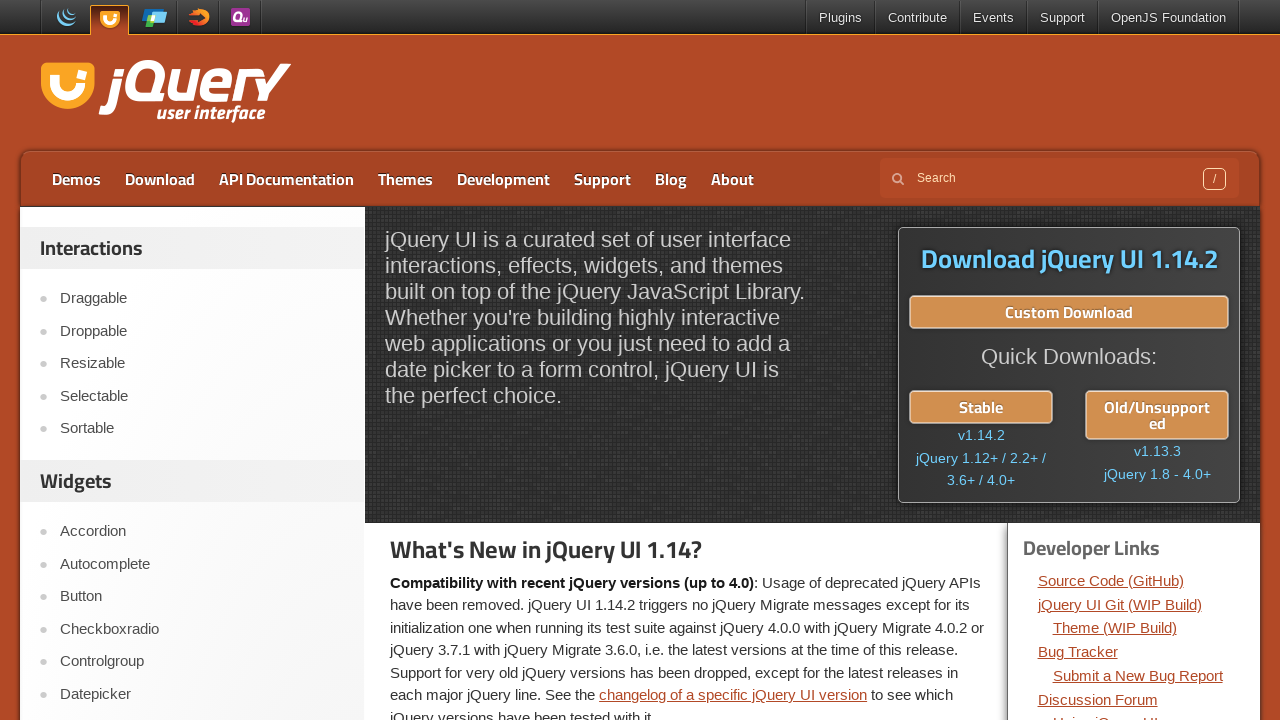

Clicked on Button link at (202, 597) on role=link[name='Button']
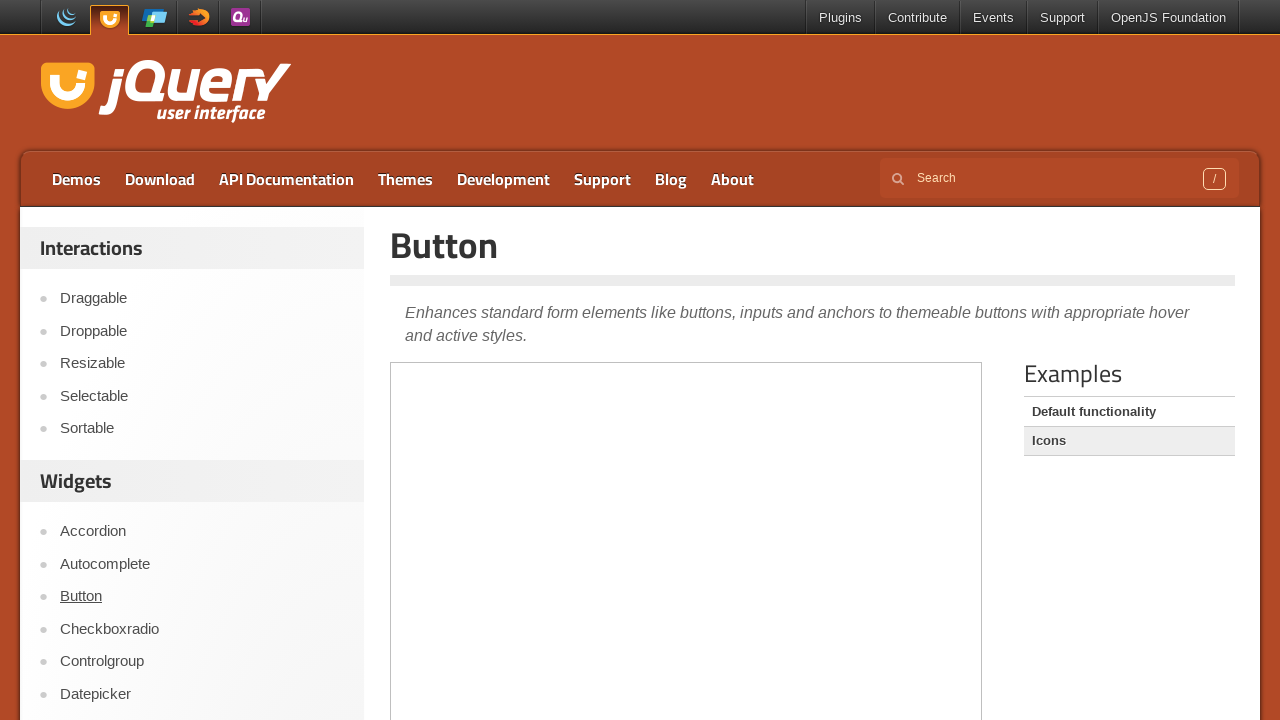

Button heading loaded
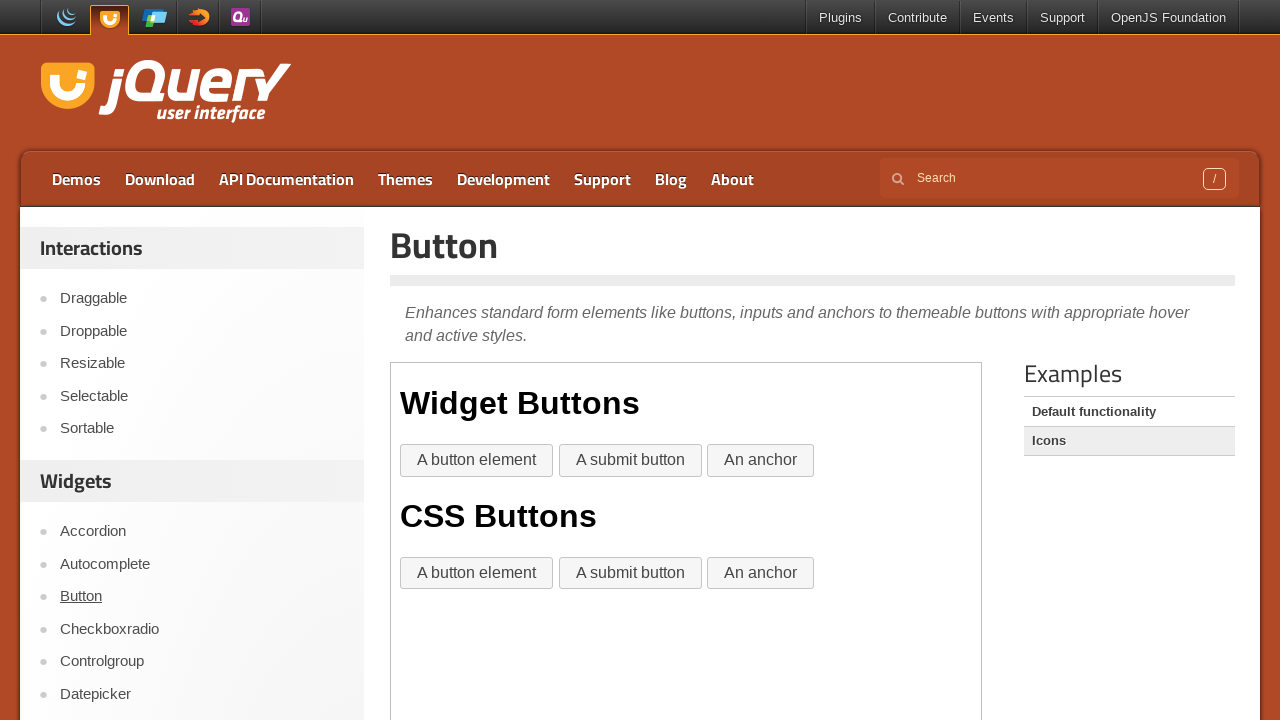

Clicked 'A button element' button in iframe at (477, 461) on iframe >> nth=0 >> internal:control=enter-frame >> div >> role=button[name='A bu
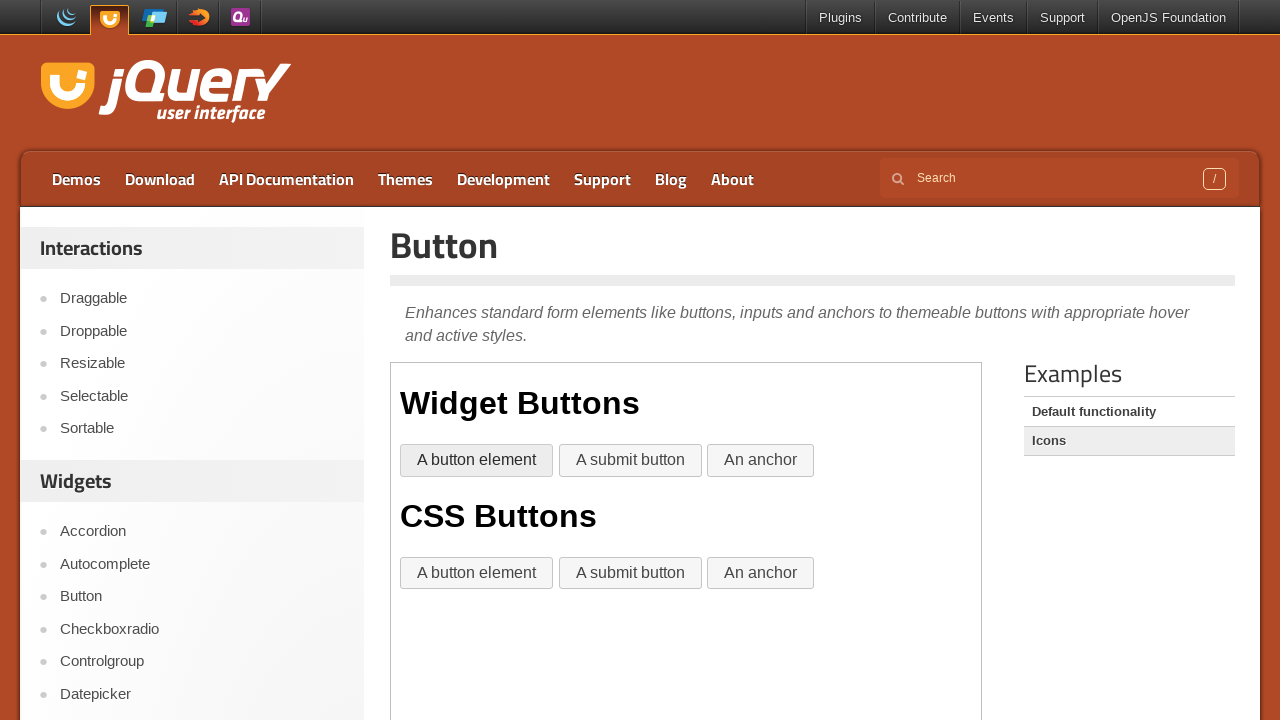

Clicked 'A submit button' button in iframe at (630, 461) on iframe >> nth=0 >> internal:control=enter-frame >> div >> role=button[name='A su
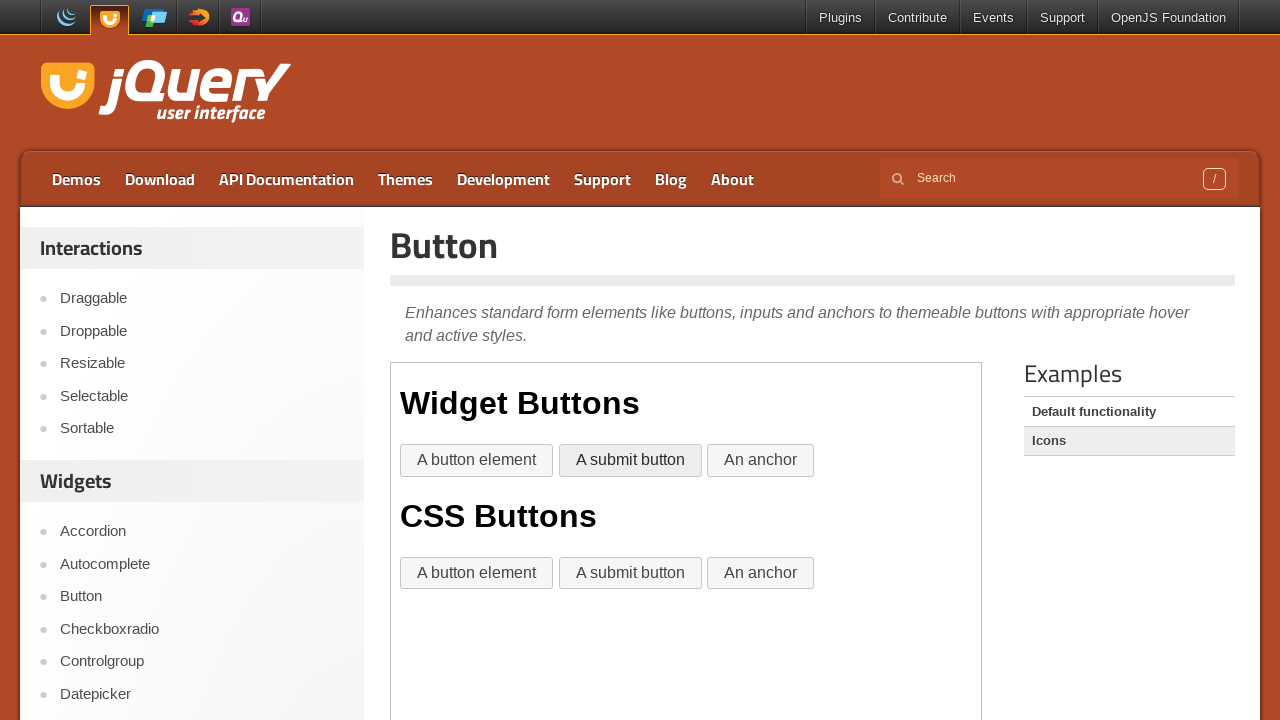

Clicked 'An anchor' button in iframe at (761, 461) on iframe >> nth=0 >> internal:control=enter-frame >> role=button[name='An anchor']
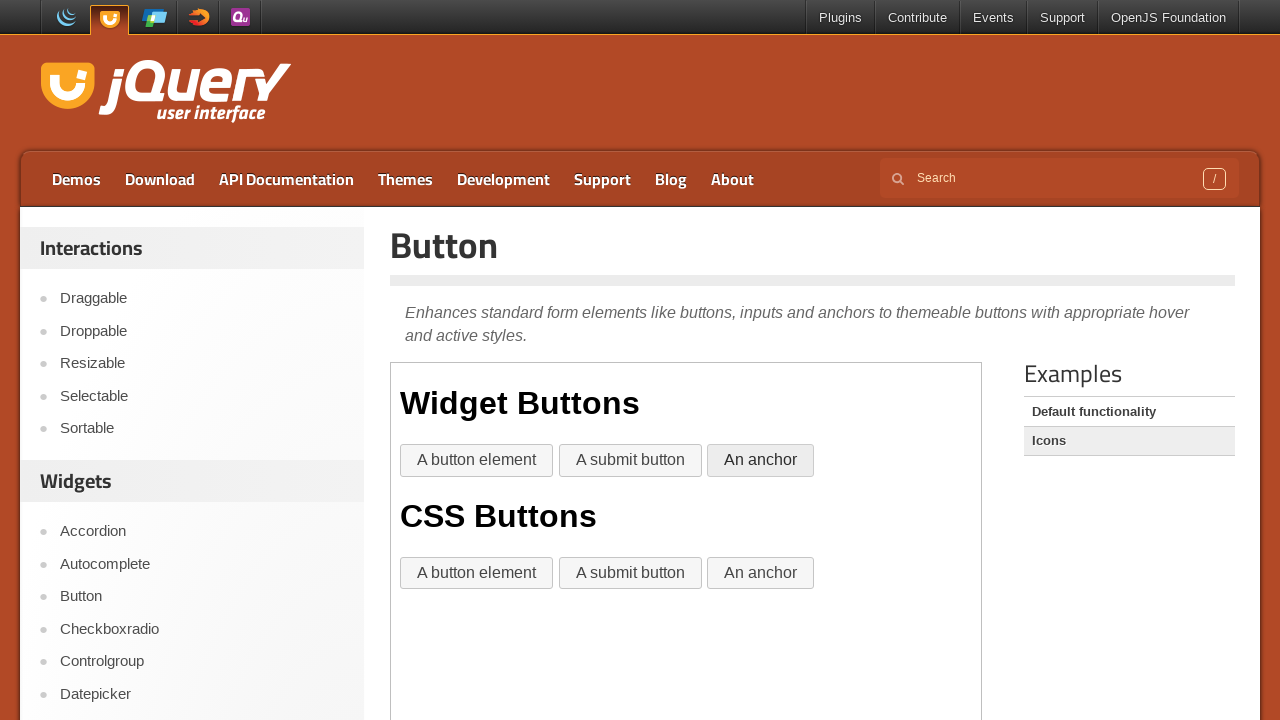

Clicked second 'A button element' button in iframe at (477, 573) on iframe >> nth=0 >> internal:control=enter-frame >> role=button[name='A button el
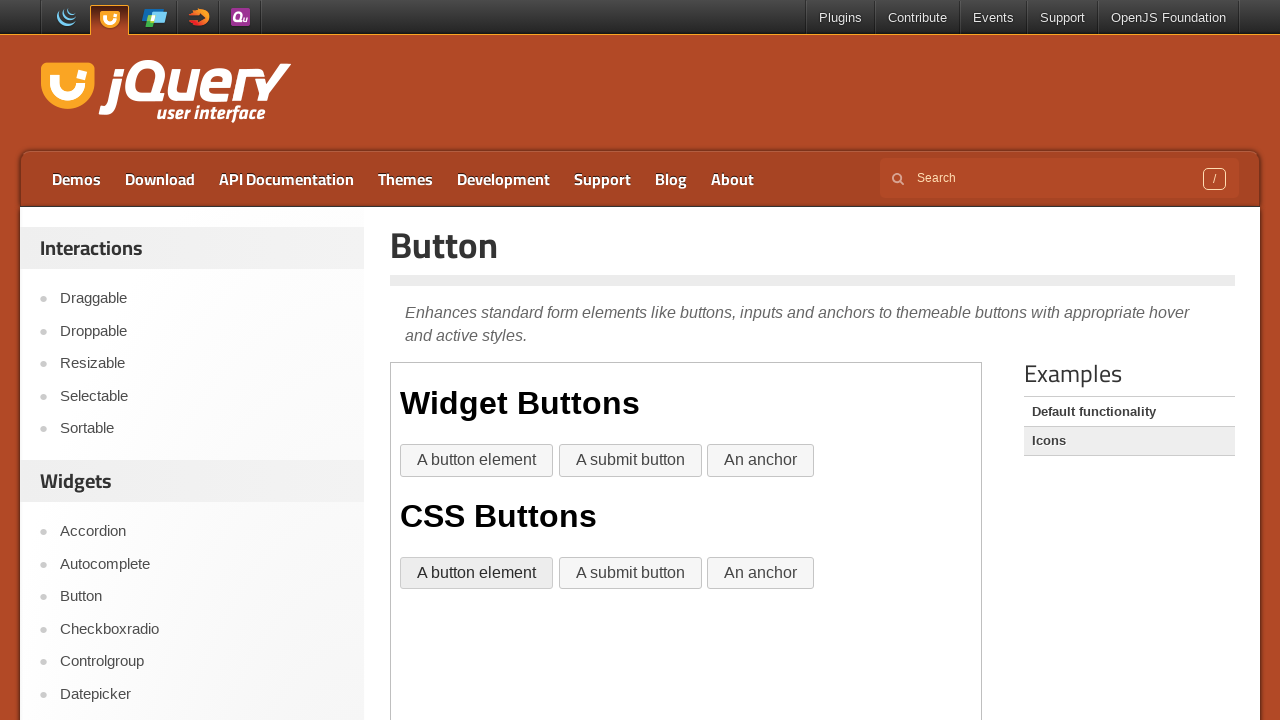

Clicked second 'A button element' button again in iframe at (477, 573) on iframe >> nth=0 >> internal:control=enter-frame >> role=button[name='A button el
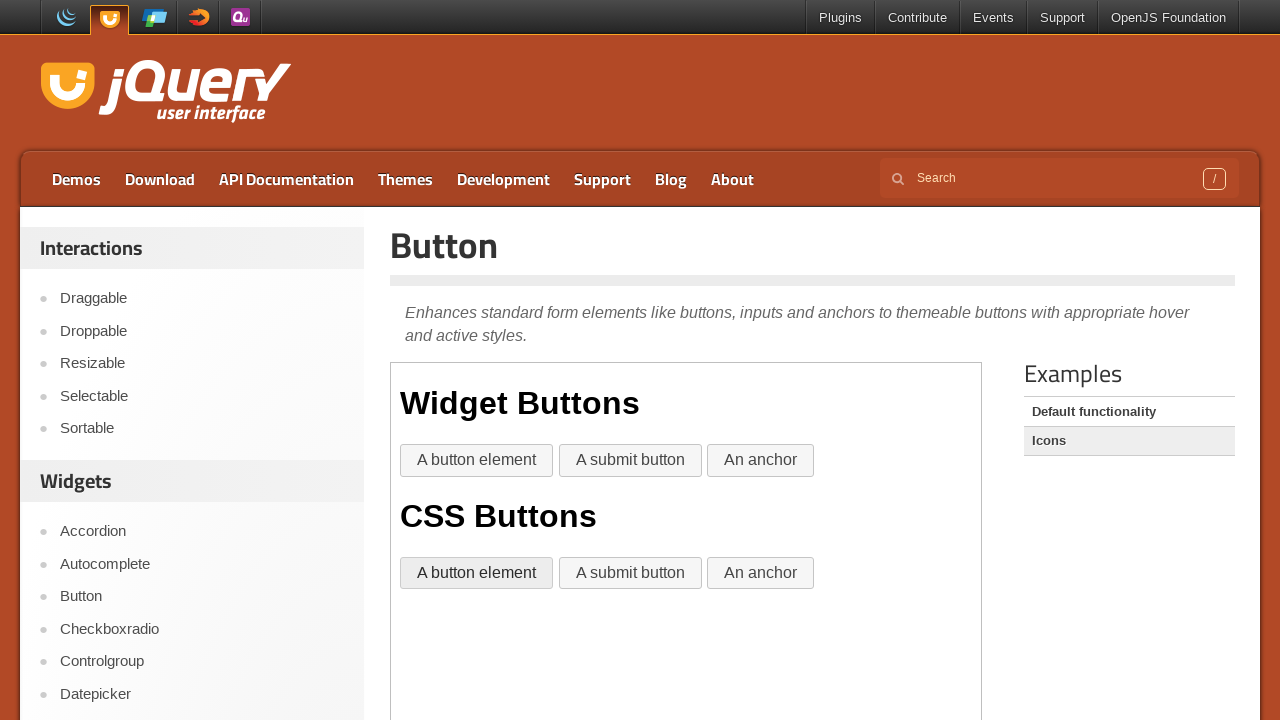

Clicked 'An anchor' link in iframe at (761, 573) on iframe >> nth=0 >> internal:control=enter-frame >> role=link[name='An anchor']
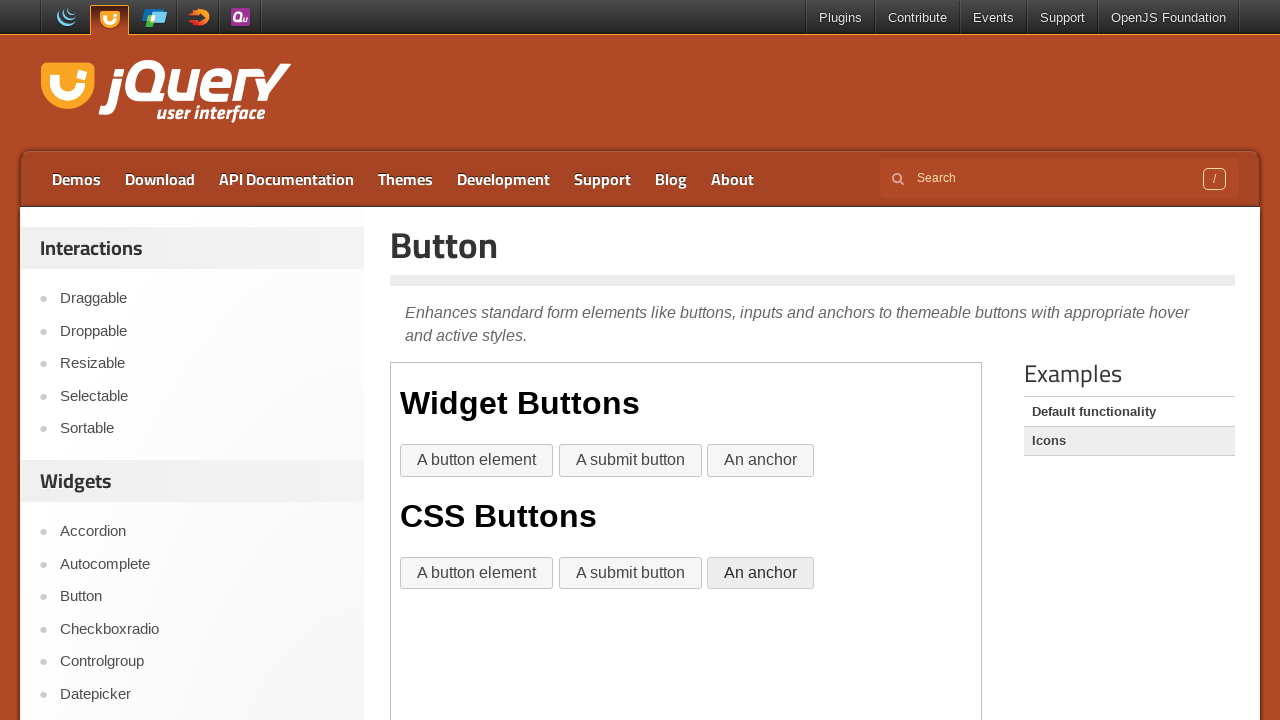

Clicked on Icons link to navigate to icon buttons demo at (1129, 441) on role=link[name='Icons']
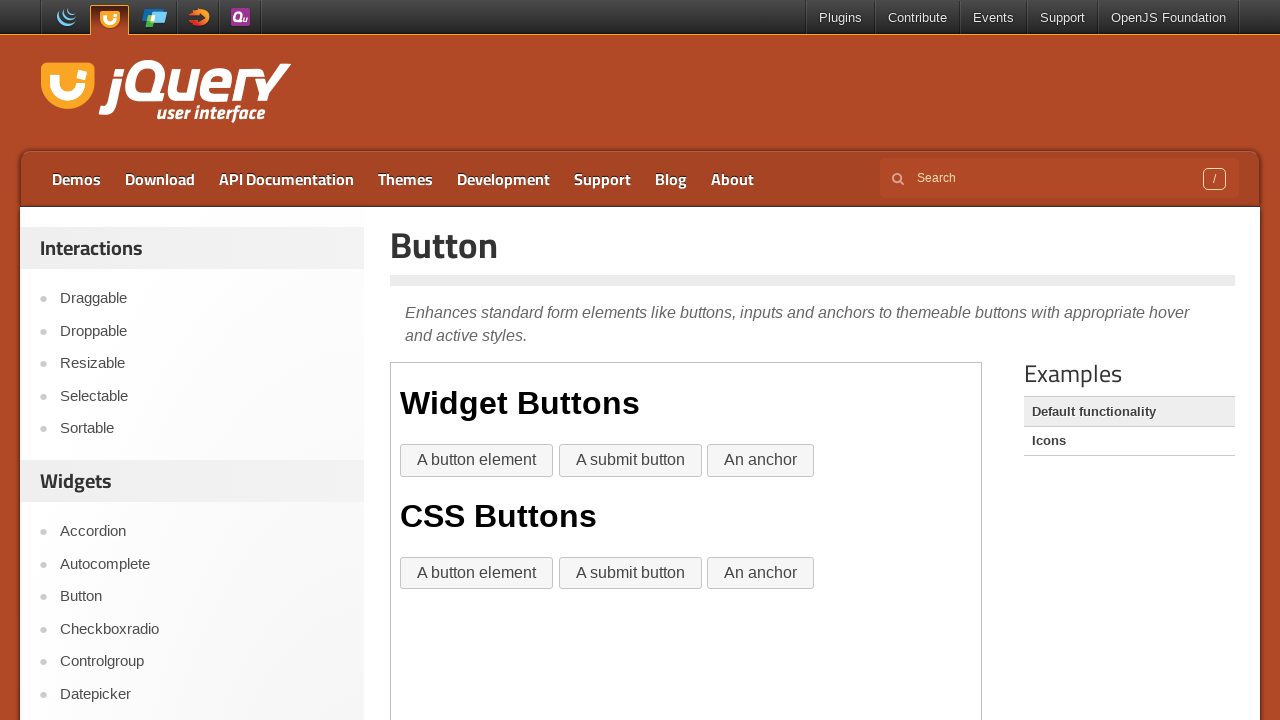

Clicked 'Button with icon only' button at (599, 461) on iframe >> nth=0 >> internal:control=enter-frame >> role=button[name='Button with
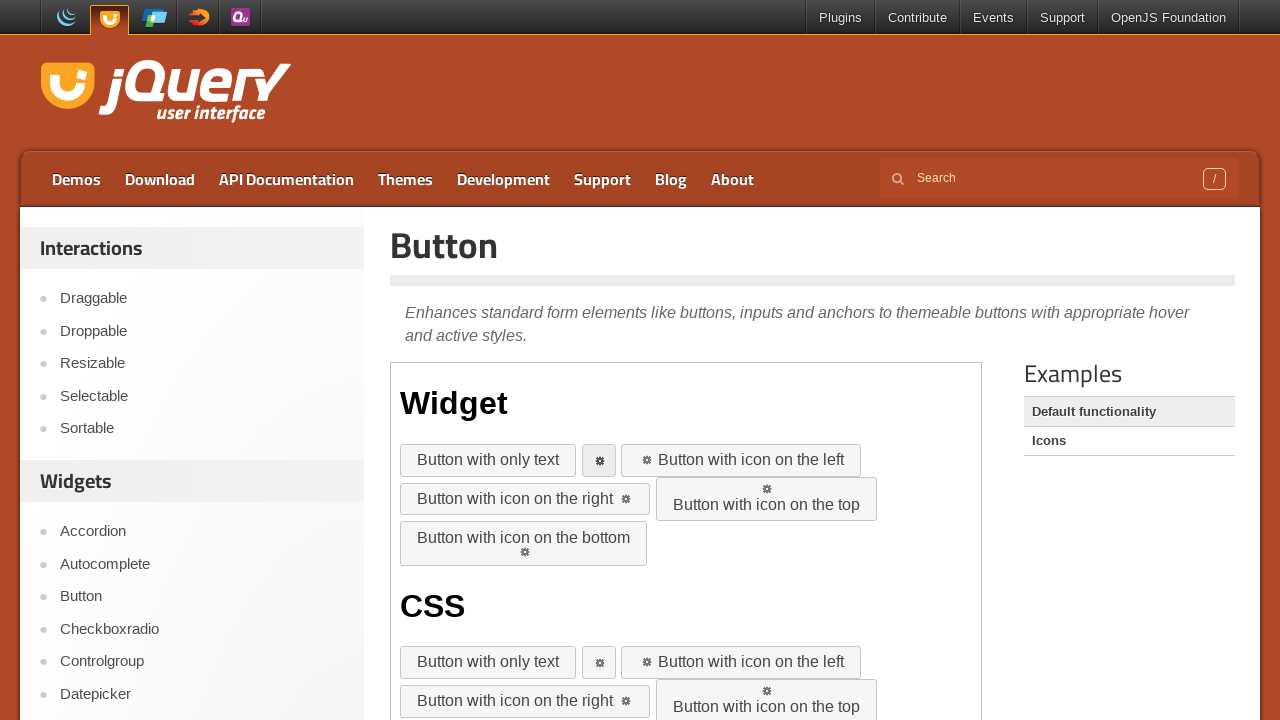

Clicked 'Button with icon on the left' button at (741, 461) on iframe >> nth=0 >> internal:control=enter-frame >> role=button[name='Button with
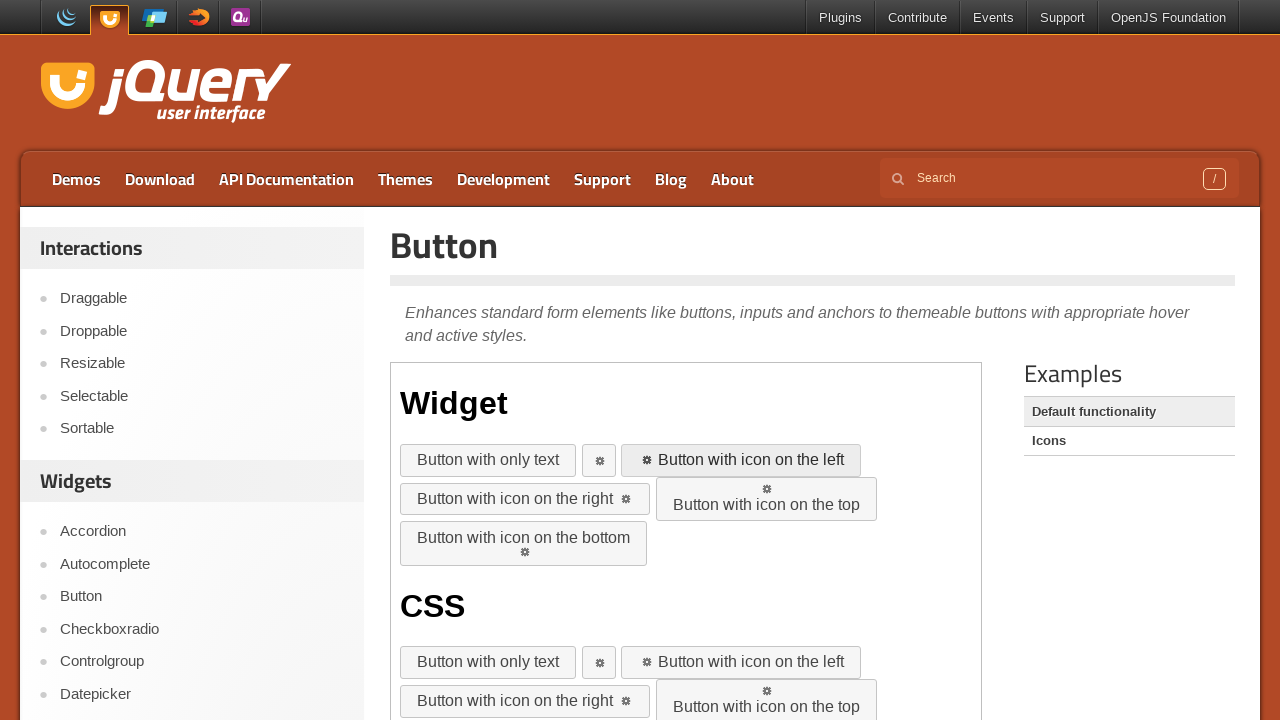

Clicked 'Button with icon on the right' button at (525, 499) on iframe >> nth=0 >> internal:control=enter-frame >> role=button[name='Button with
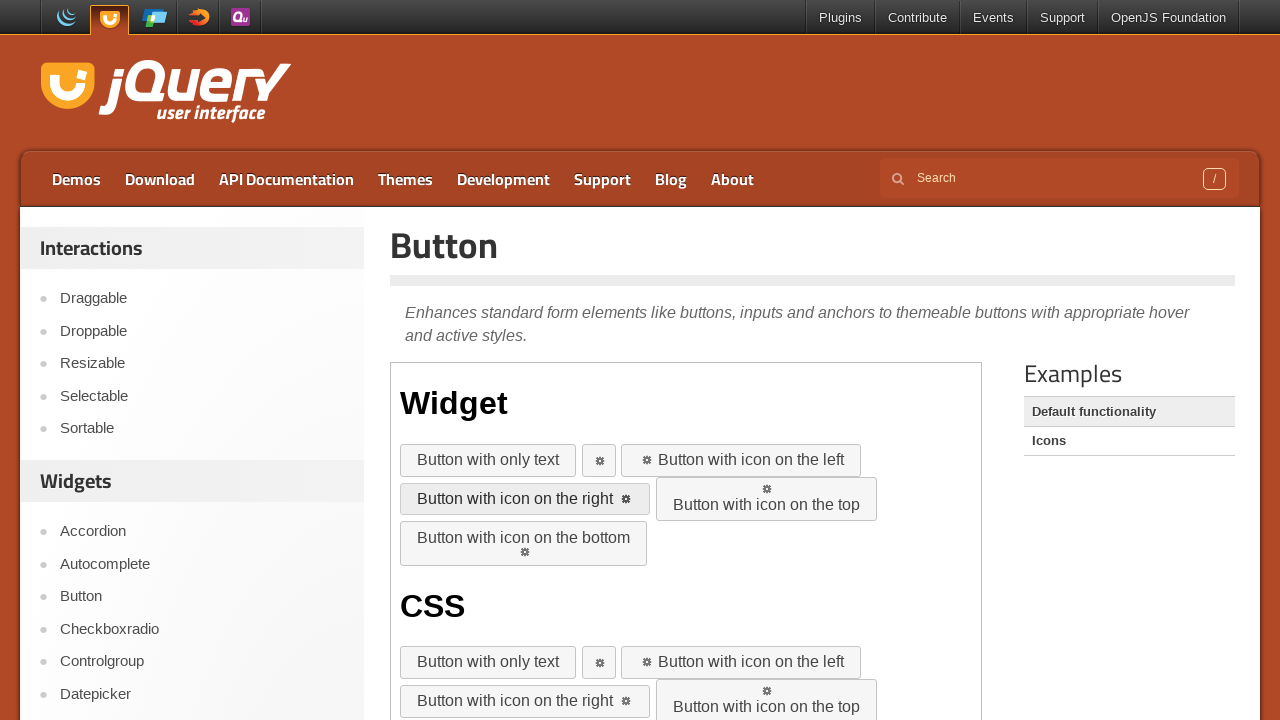

Clicked 'Button with icon on the bottom' button at (524, 544) on iframe >> nth=0 >> internal:control=enter-frame >> button:has-text('Button with 
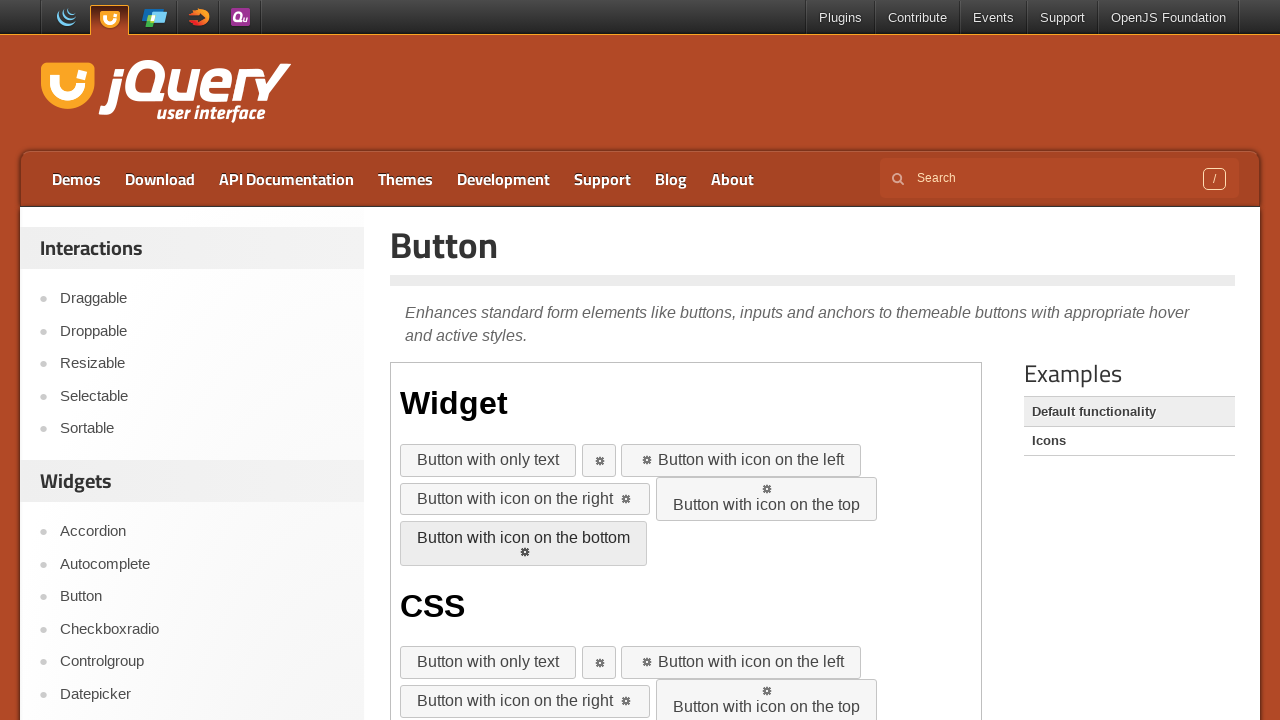

Clicked second 'Button with only text' button at (488, 663) on iframe >> nth=0 >> internal:control=enter-frame >> role=button[name='Button with
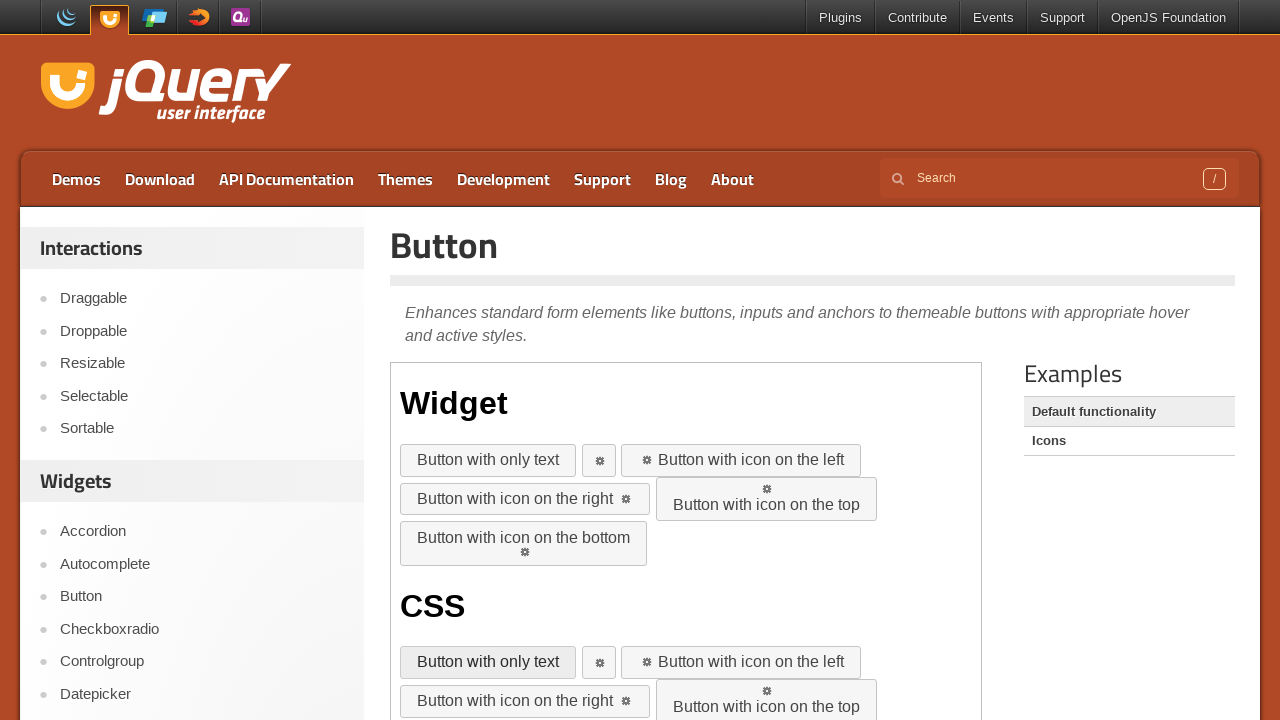

Clicked second 'Button with only text' button again at (488, 663) on iframe >> nth=0 >> internal:control=enter-frame >> role=button[name='Button with
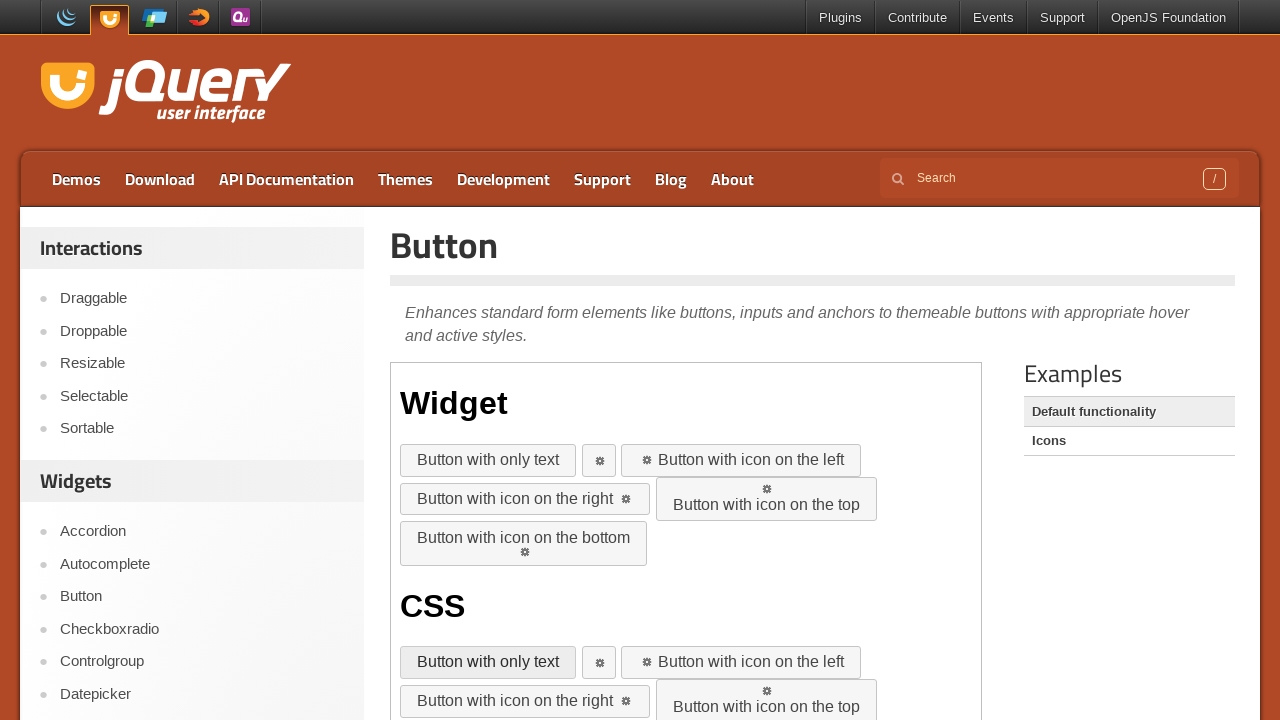

Clicked second 'Button with icon on the right' button at (525, 702) on iframe >> nth=0 >> internal:control=enter-frame >> role=button[name='Button with
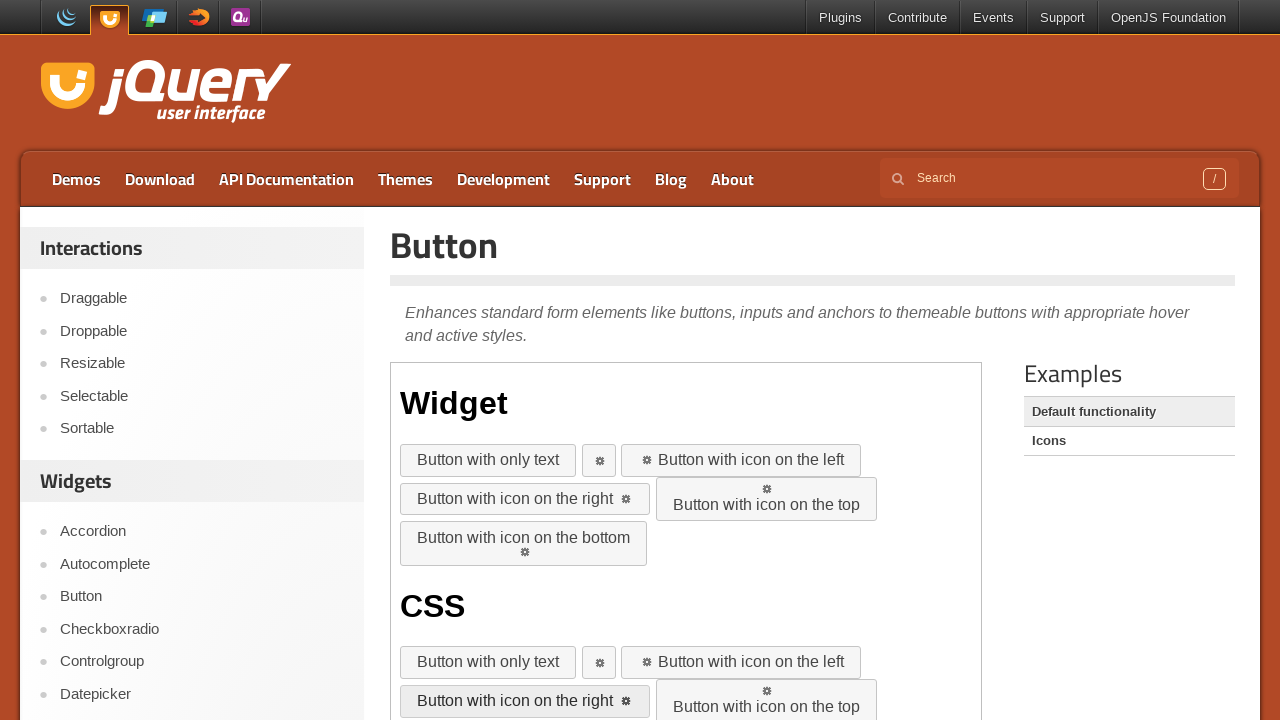

Clicked second 'Button with icon on the right' button again at (525, 702) on iframe >> nth=0 >> internal:control=enter-frame >> role=button[name='Button with
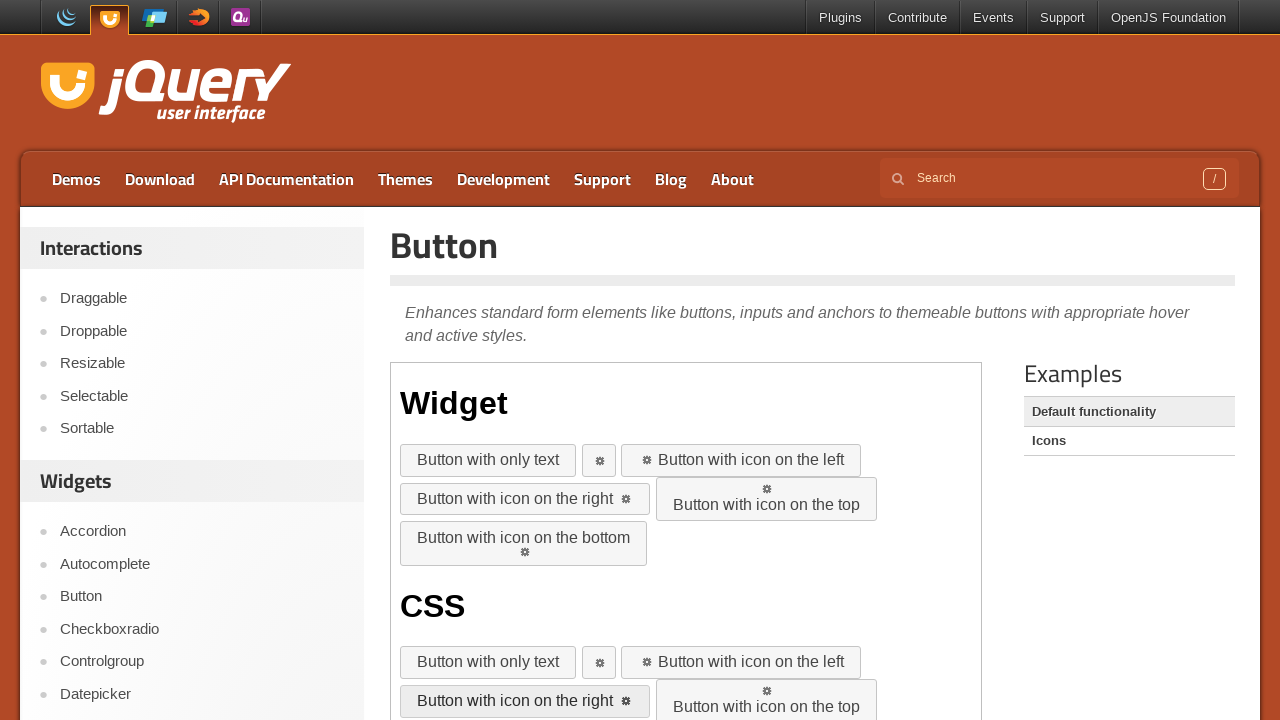

Clicked second 'Button with icon on the bottom' button at (524, 360) on iframe >> nth=0 >> internal:control=enter-frame >> role=button[name='Button with
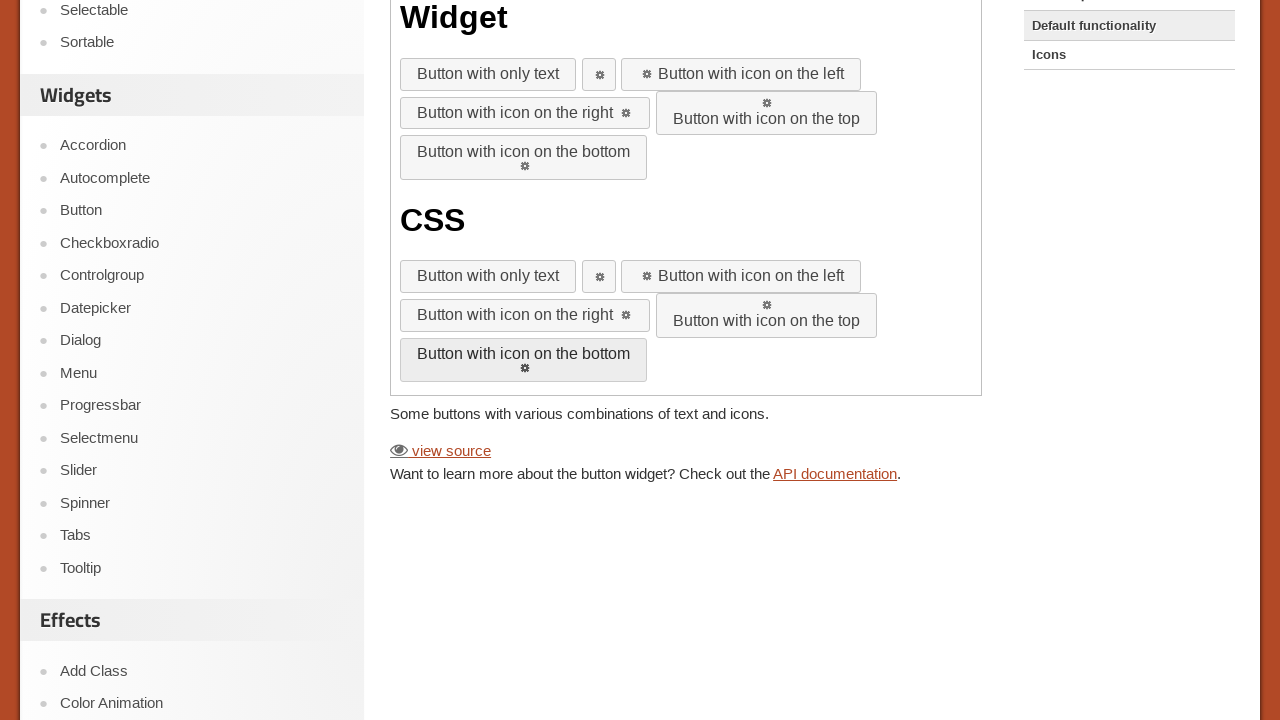

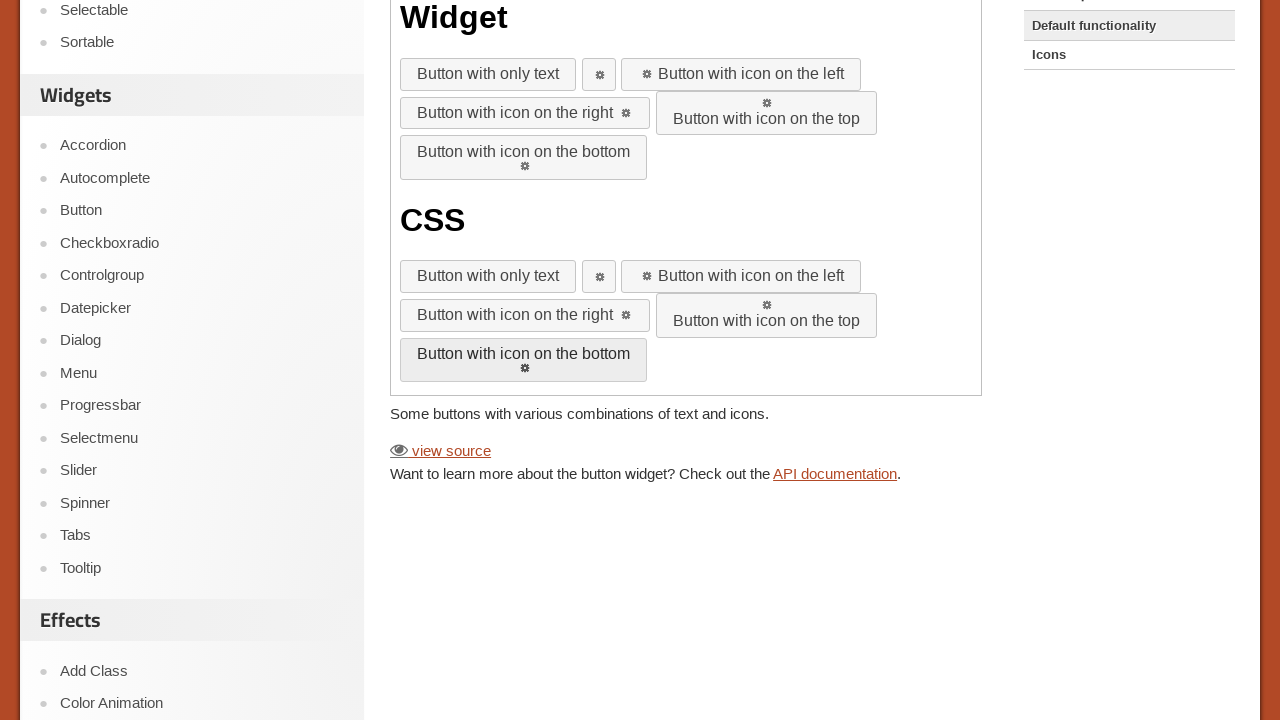